Tests a browser-agnostic approach to switching between multiple windows by tracking page handles before and after clicking a link that opens a new window, then verifying the correct window is in focus.

Starting URL: http://the-internet.herokuapp.com/windows

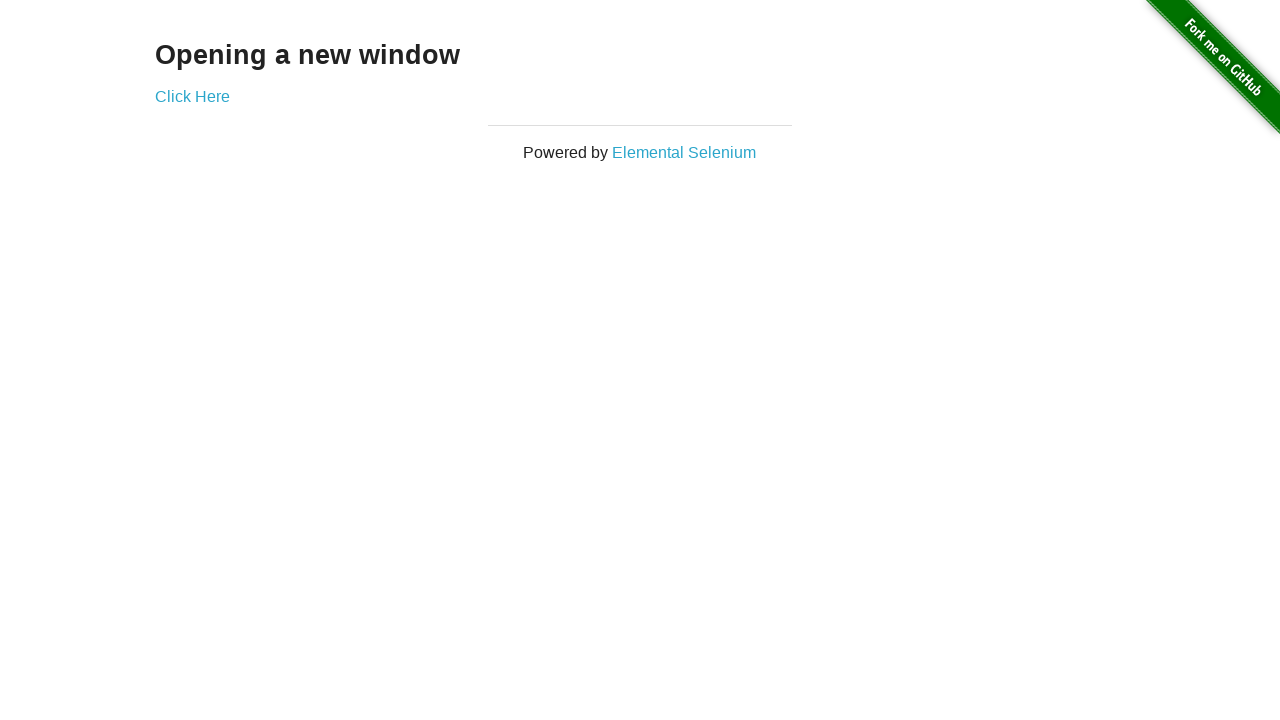

Stored reference to original page
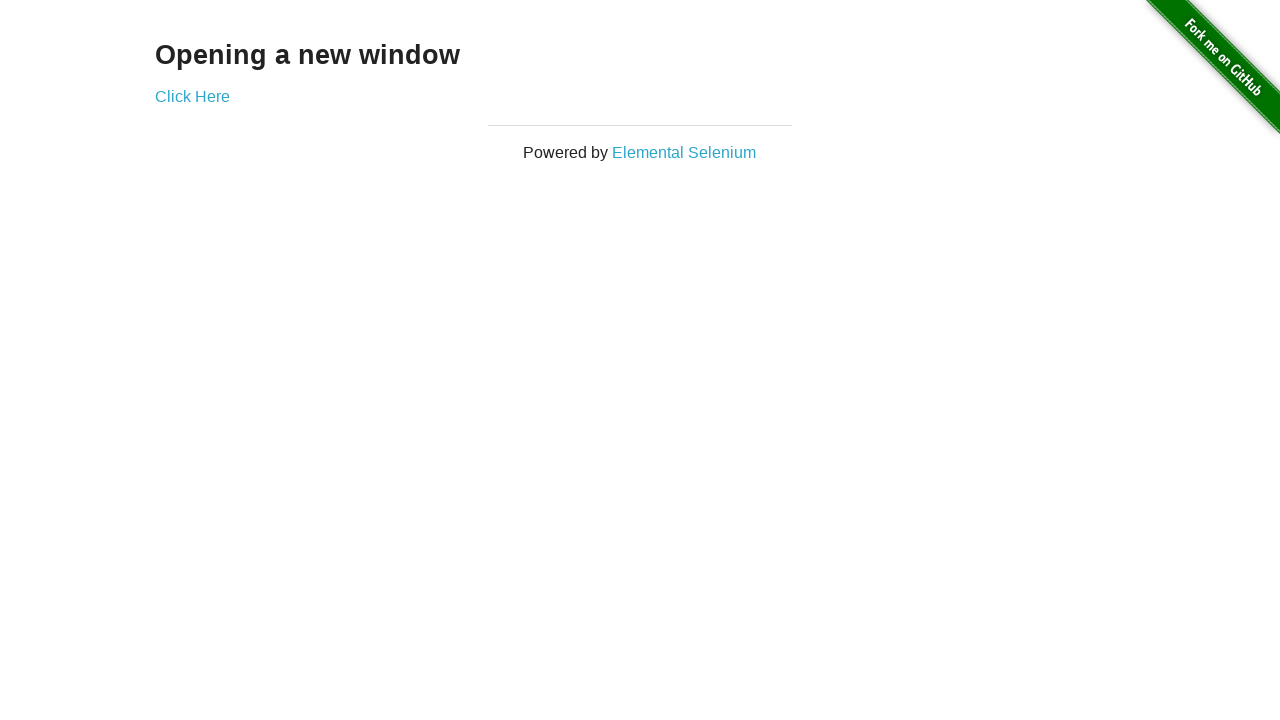

Clicked link to open new window at (192, 96) on .example a
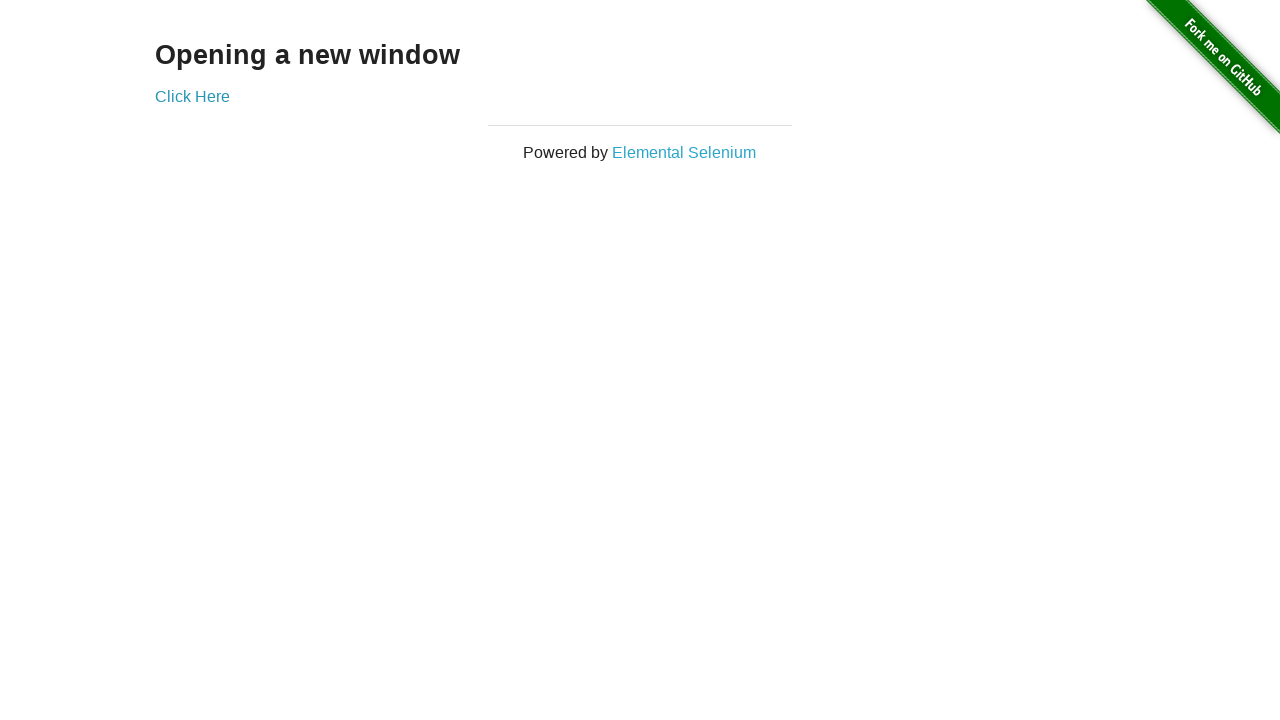

Captured new page handle from context
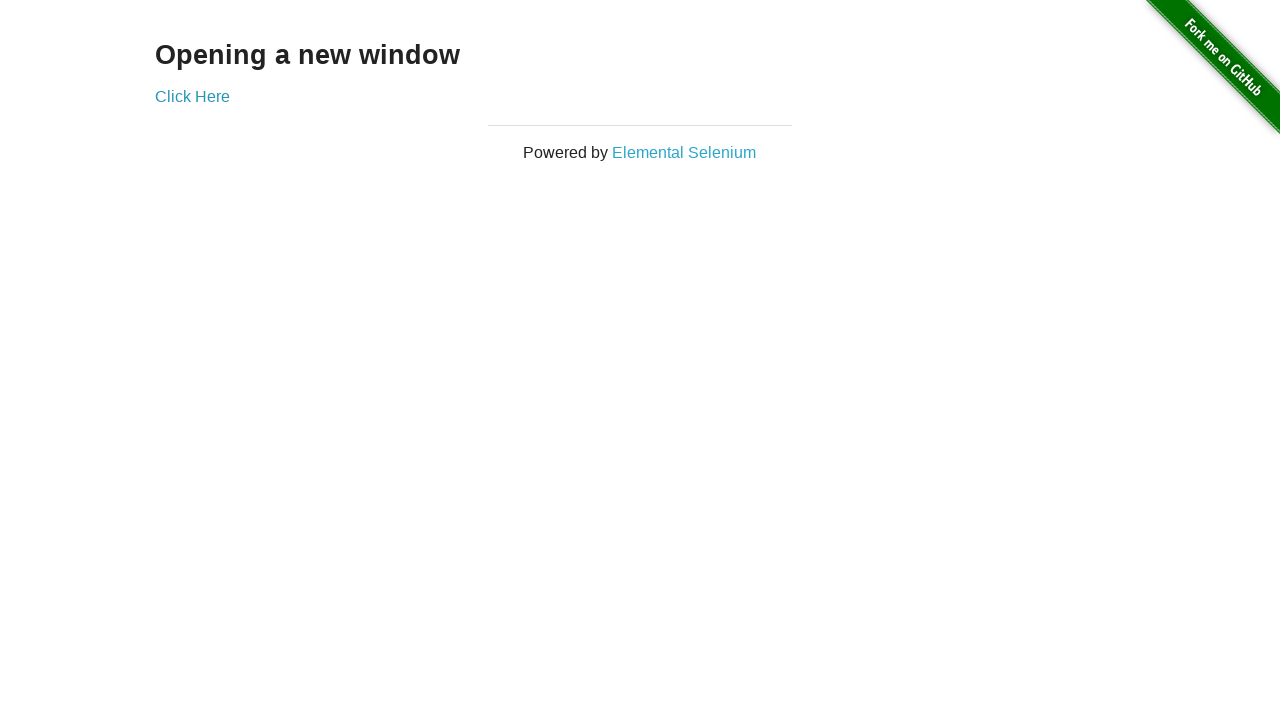

New page finished loading
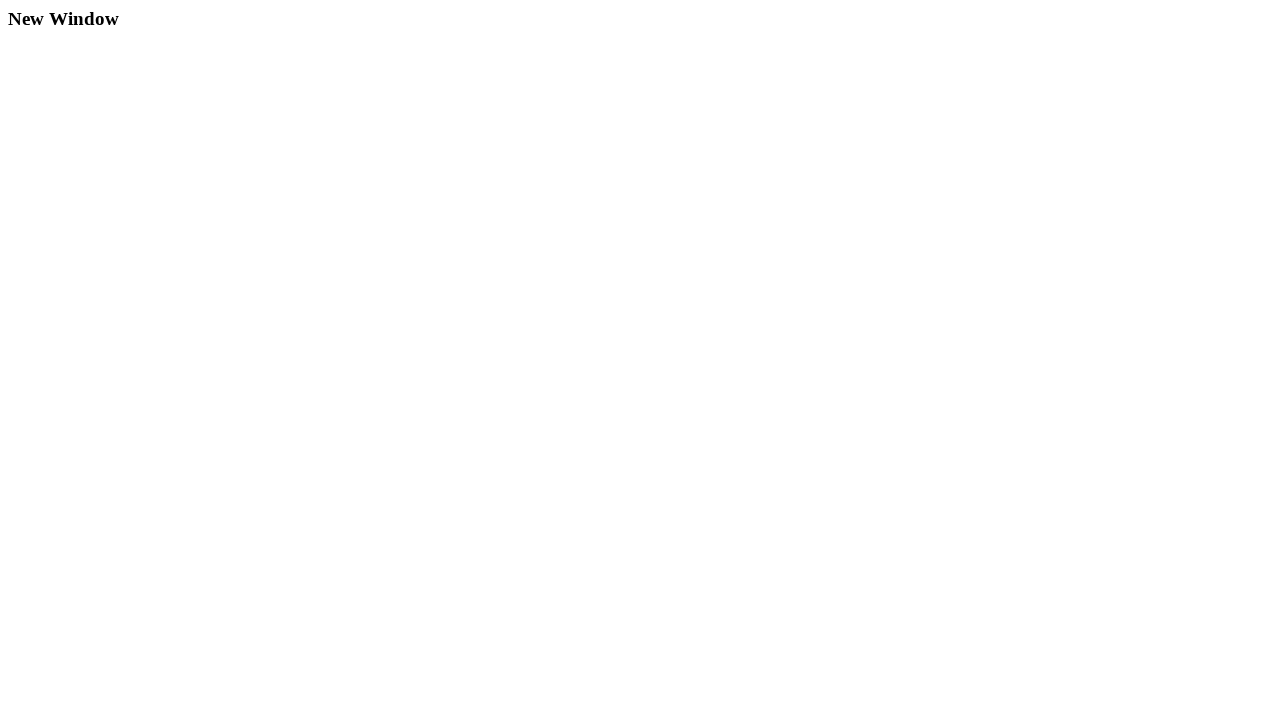

Verified original page title is not 'New Window'
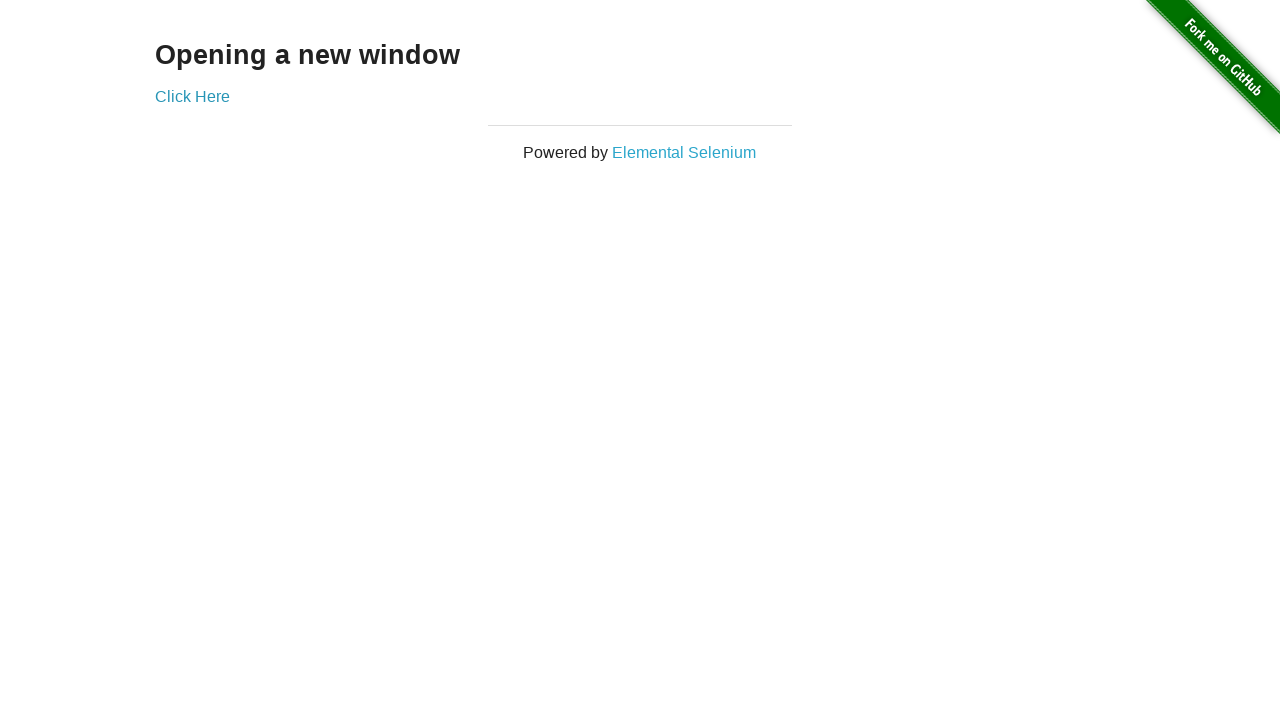

Brought new page to front
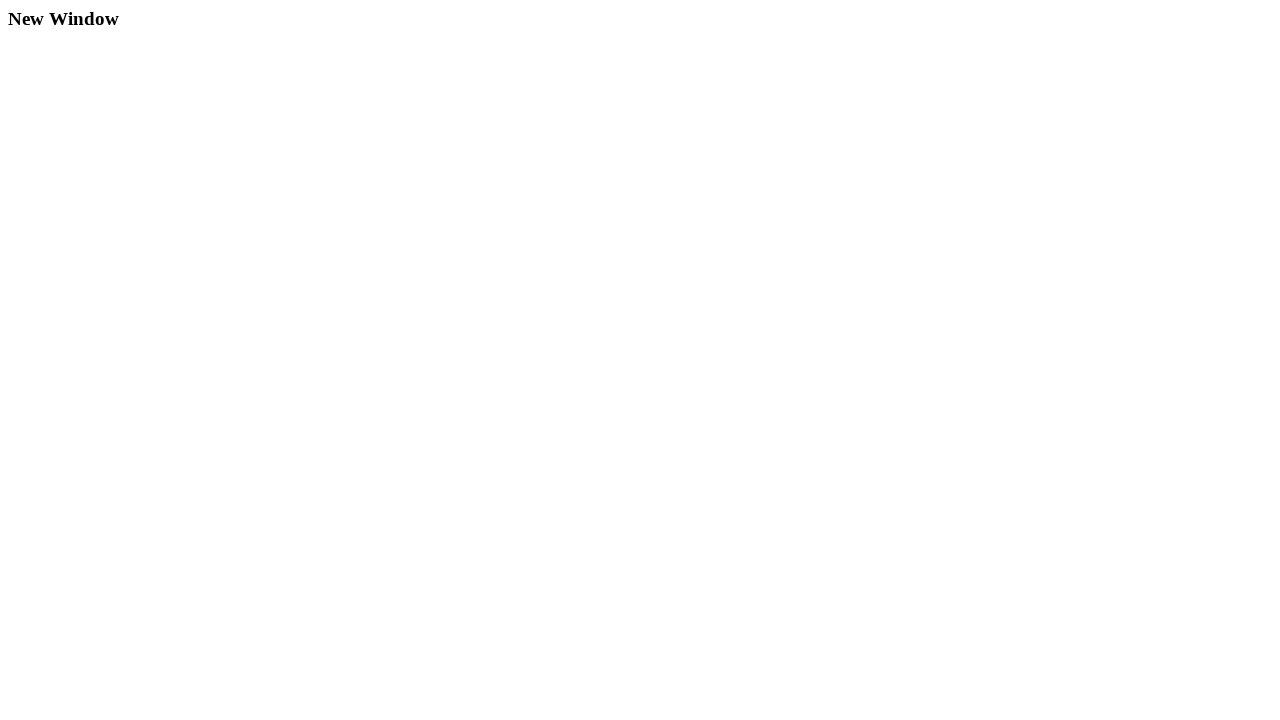

Verified new page title is 'New Window'
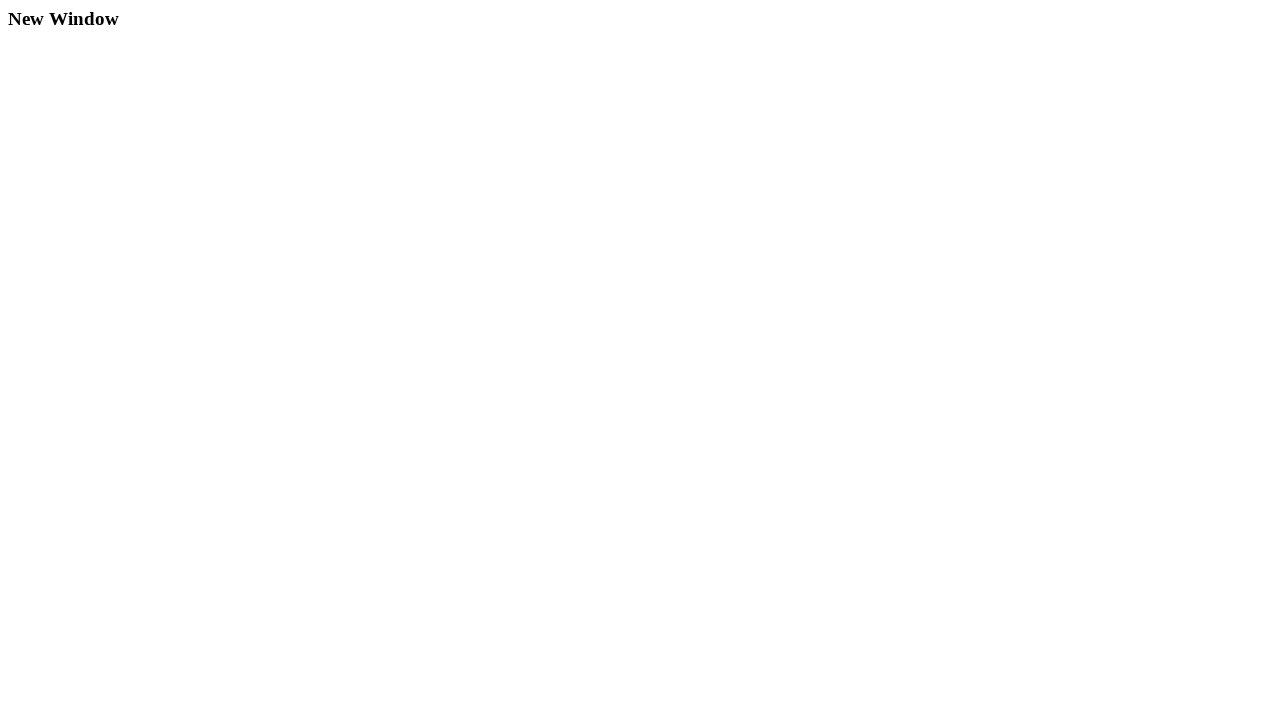

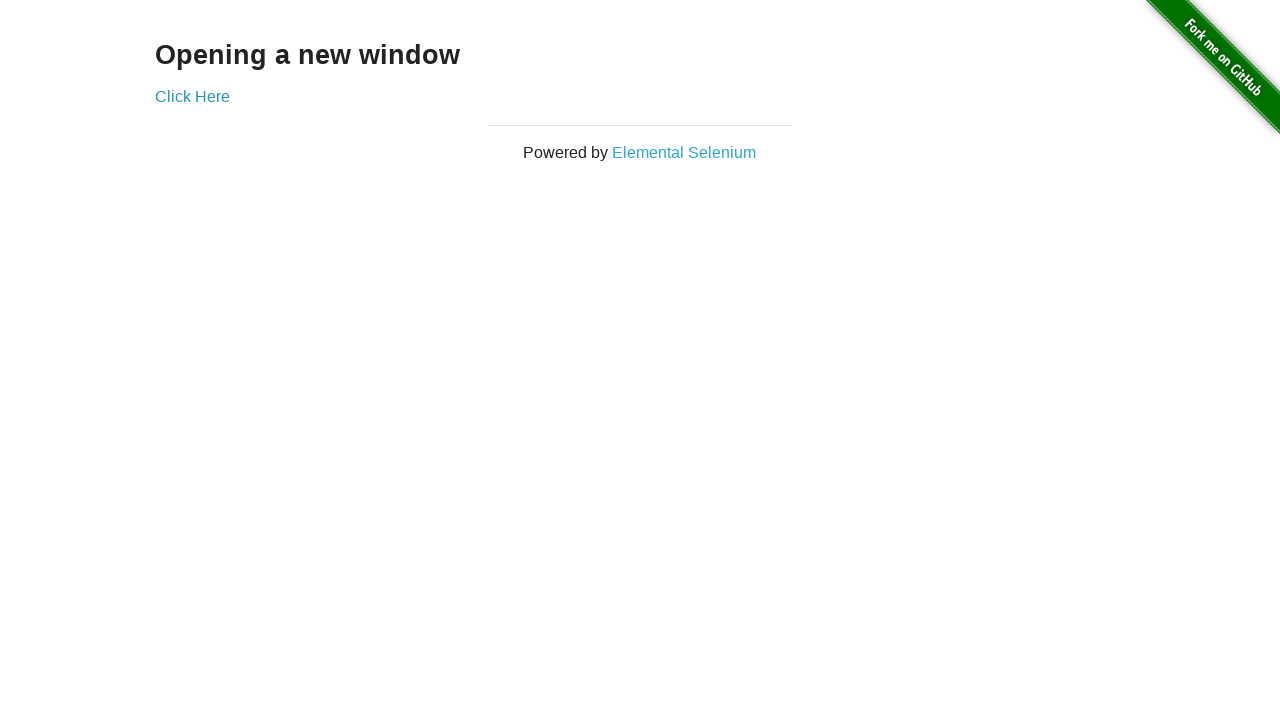